Navigates to DuckDuckGo homepage and verifies the page title contains "DuckDuckGo"

Starting URL: https://duckduckgo.com

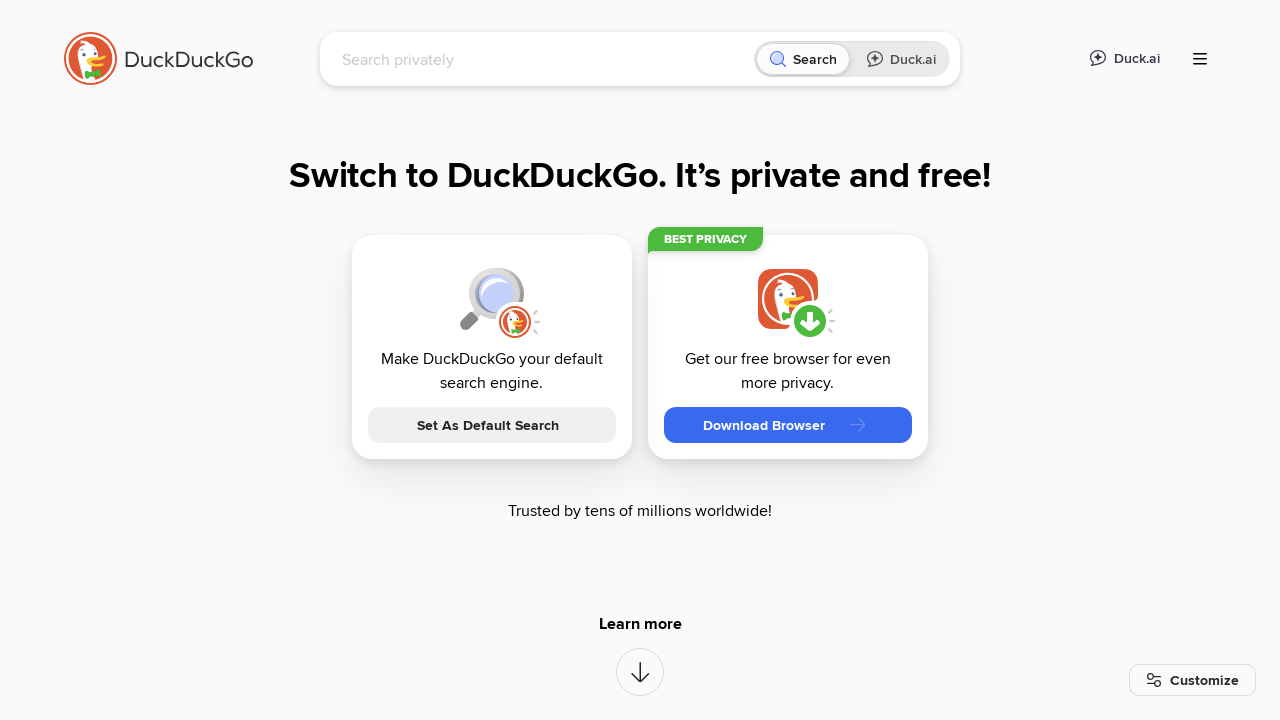

Navigated to DuckDuckGo homepage
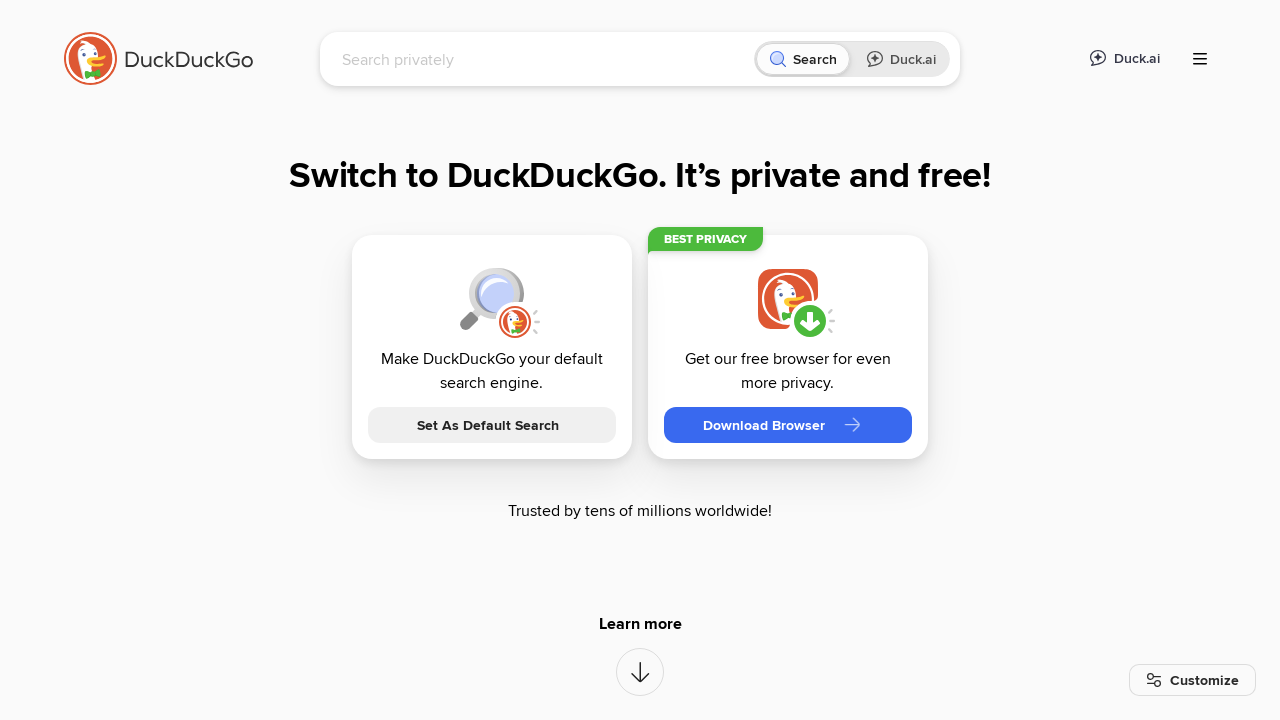

Verified page title contains 'DuckDuckGo'
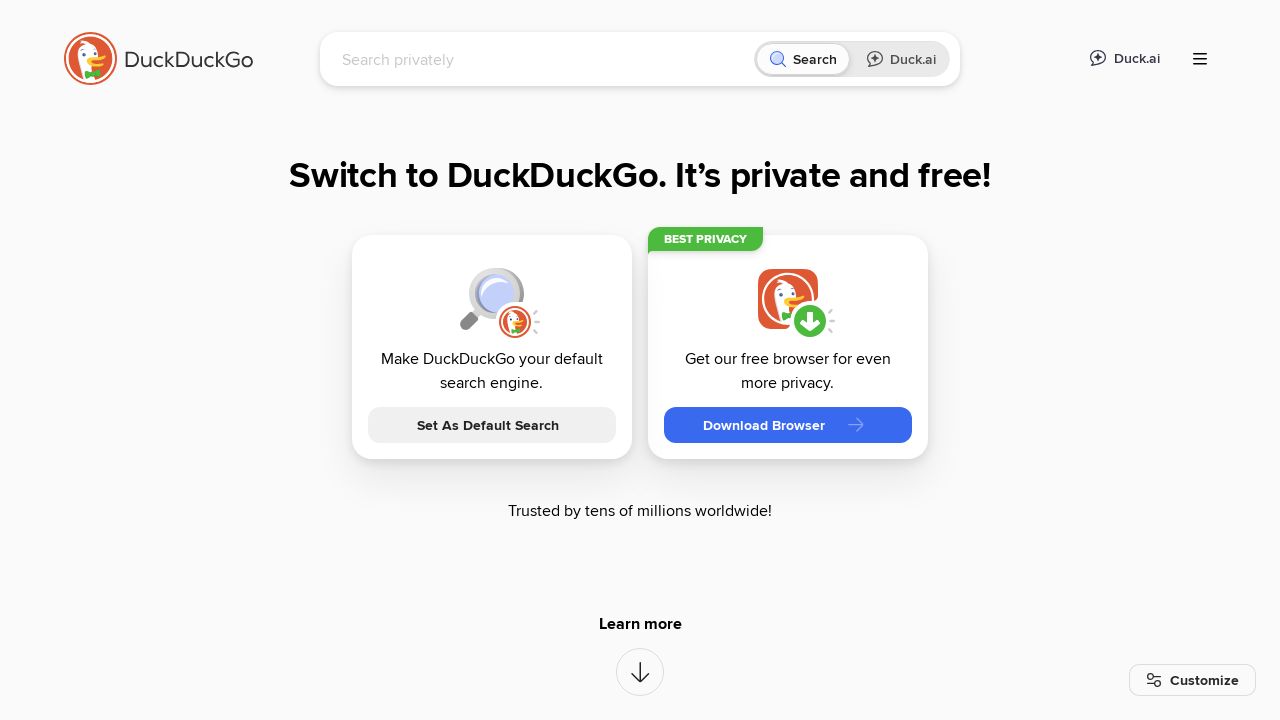

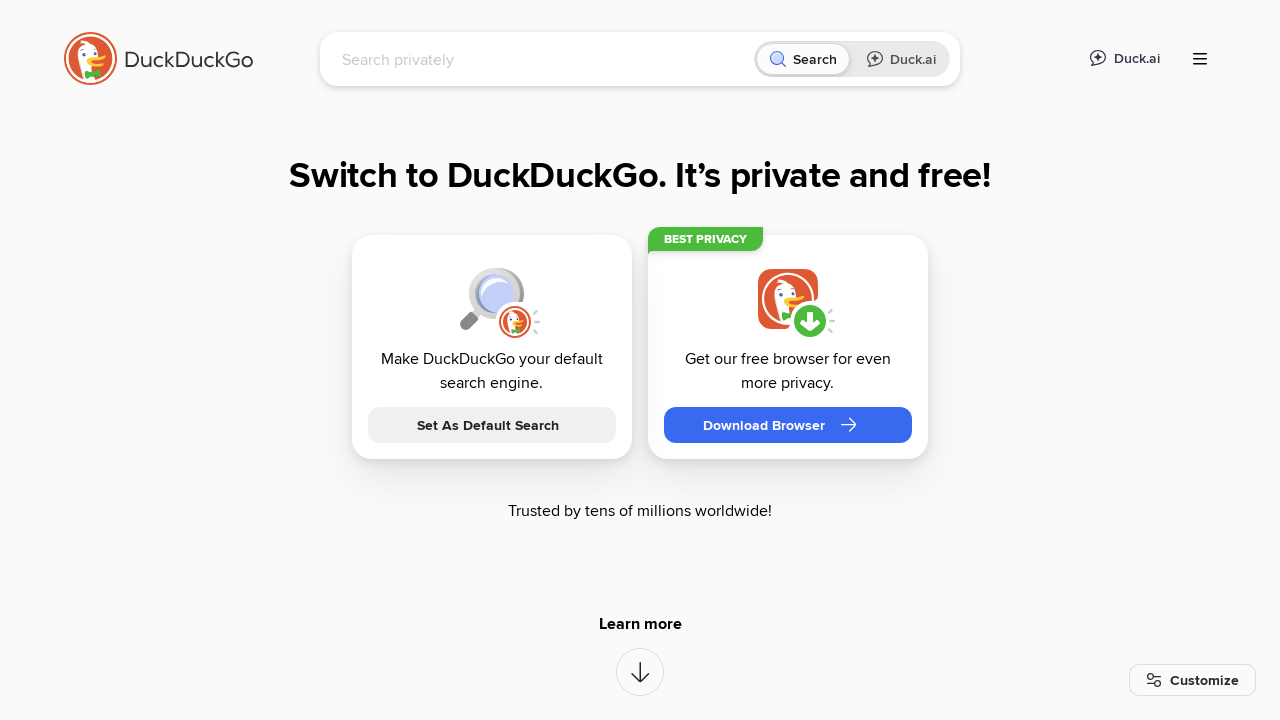